Tests browser navigation commands including navigating to a URL, going back in browser history, and retrieving page information

Starting URL: https://login.yahoo.com/

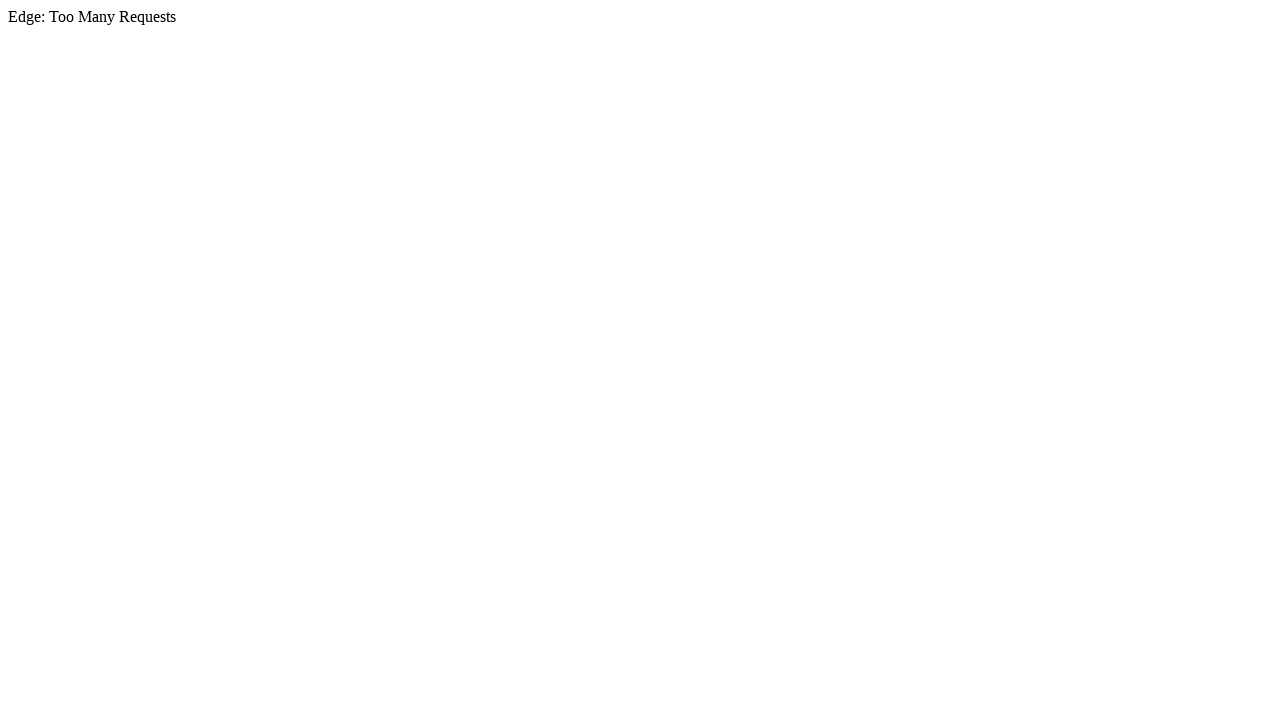

Retrieved current URL from Yahoo login page
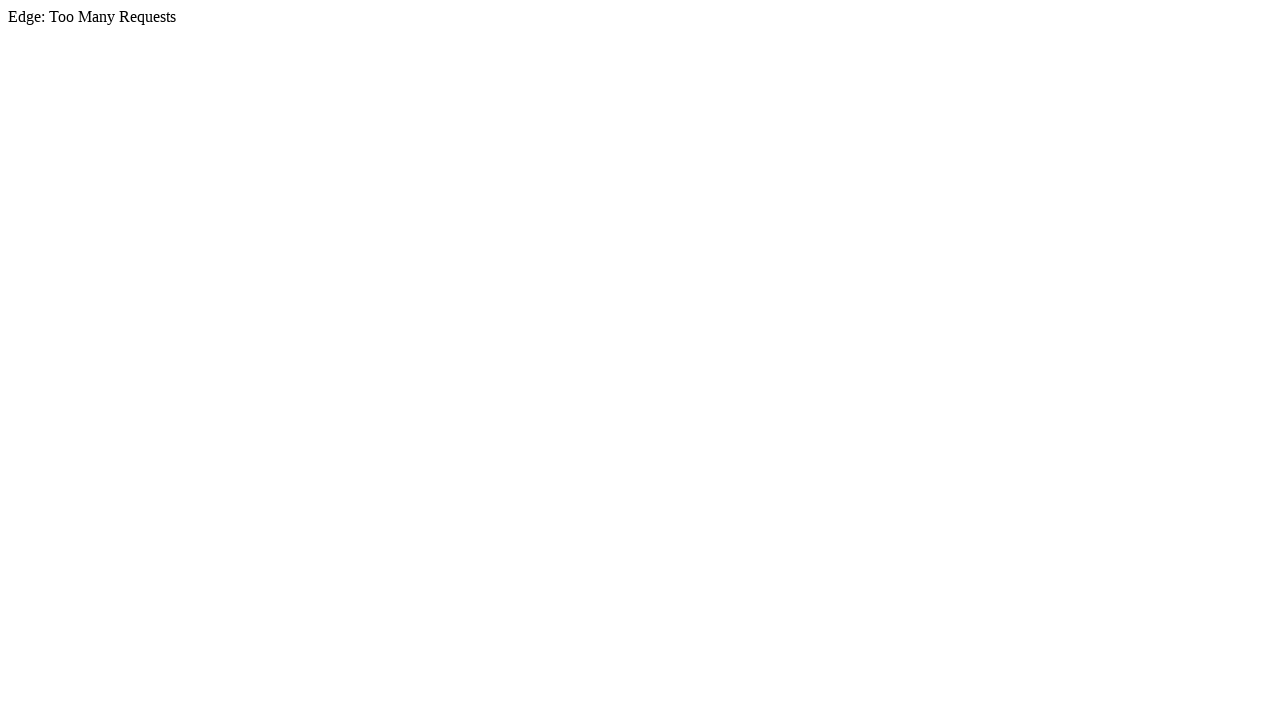

Retrieved page title
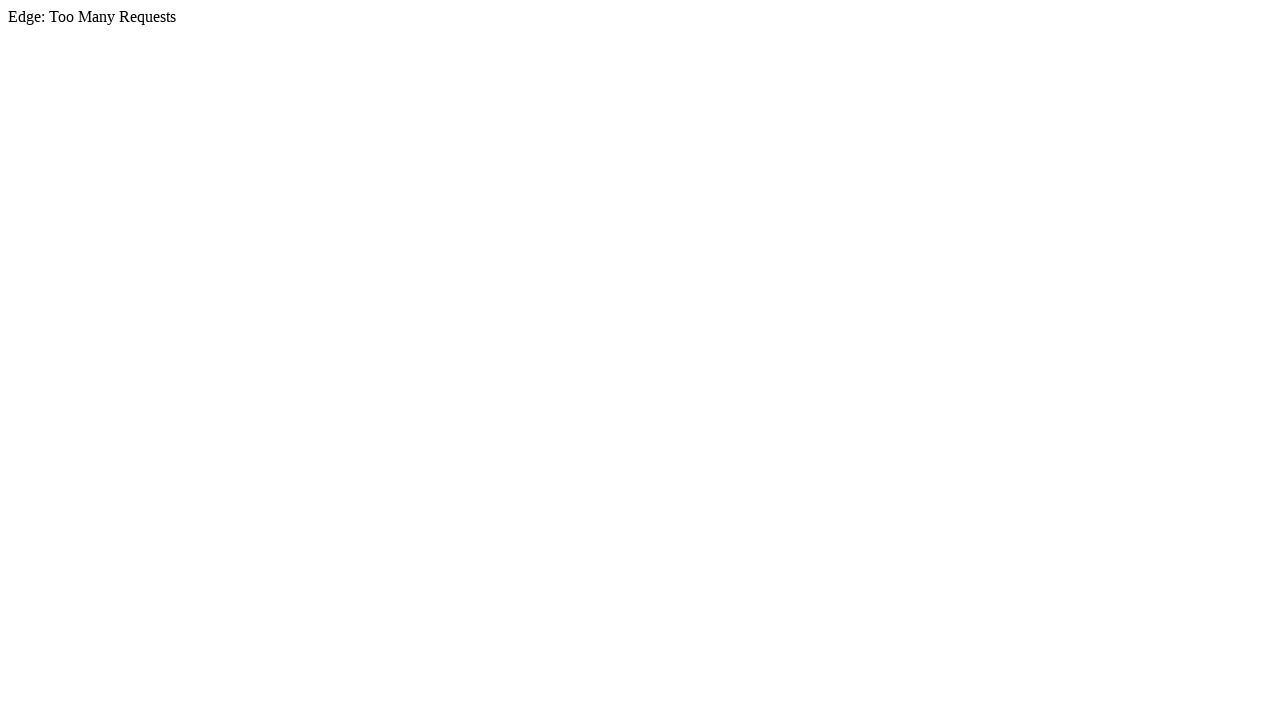

Retrieved page source content
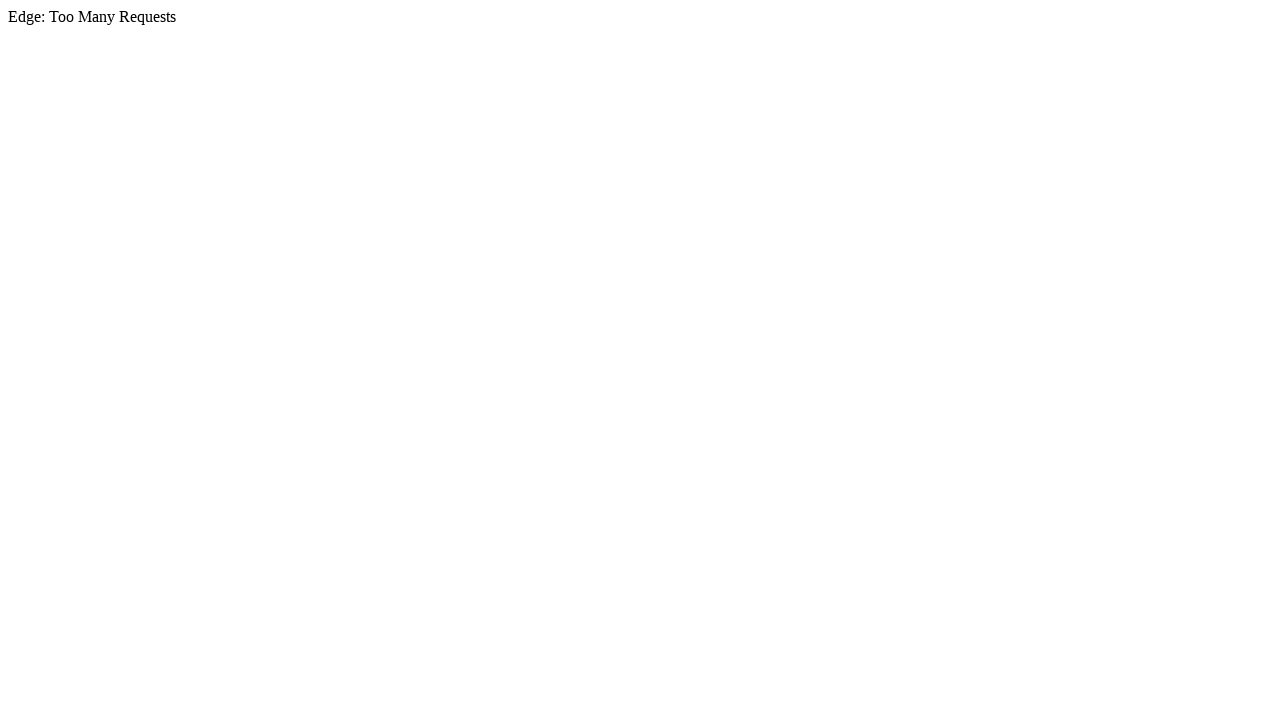

Navigated to Yahoo login page
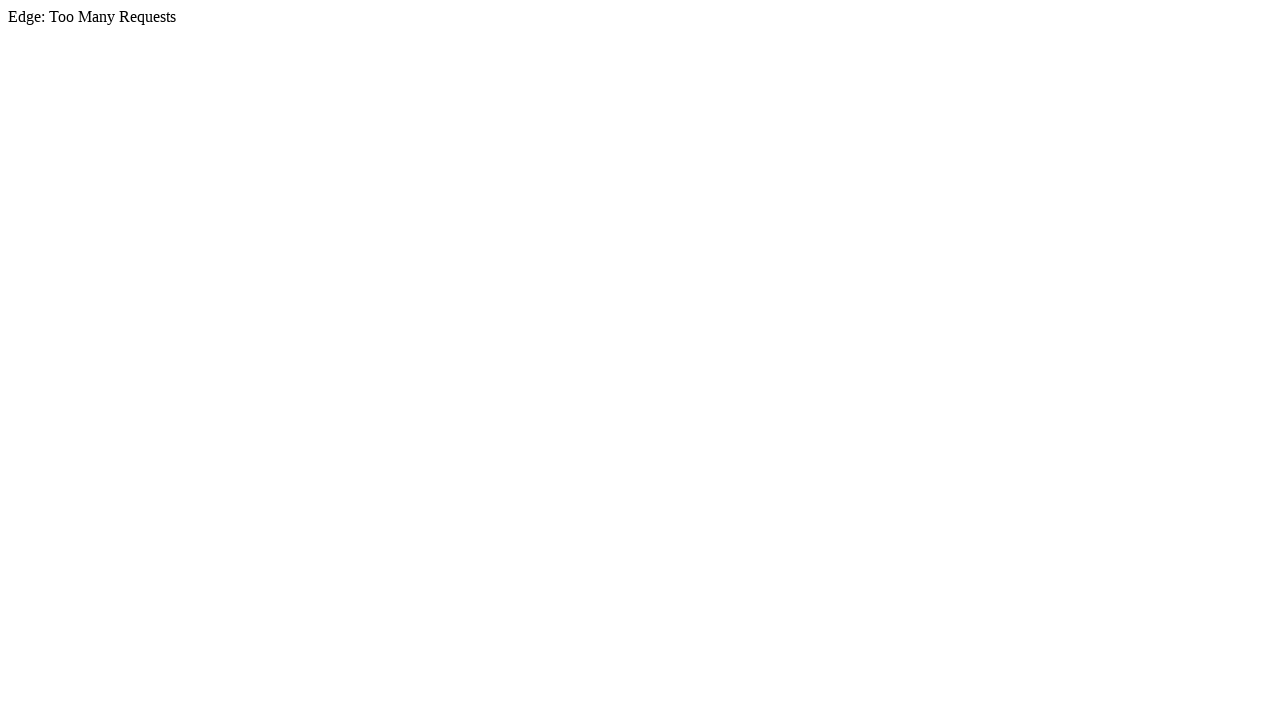

Retrieved URL after second navigation to Yahoo login
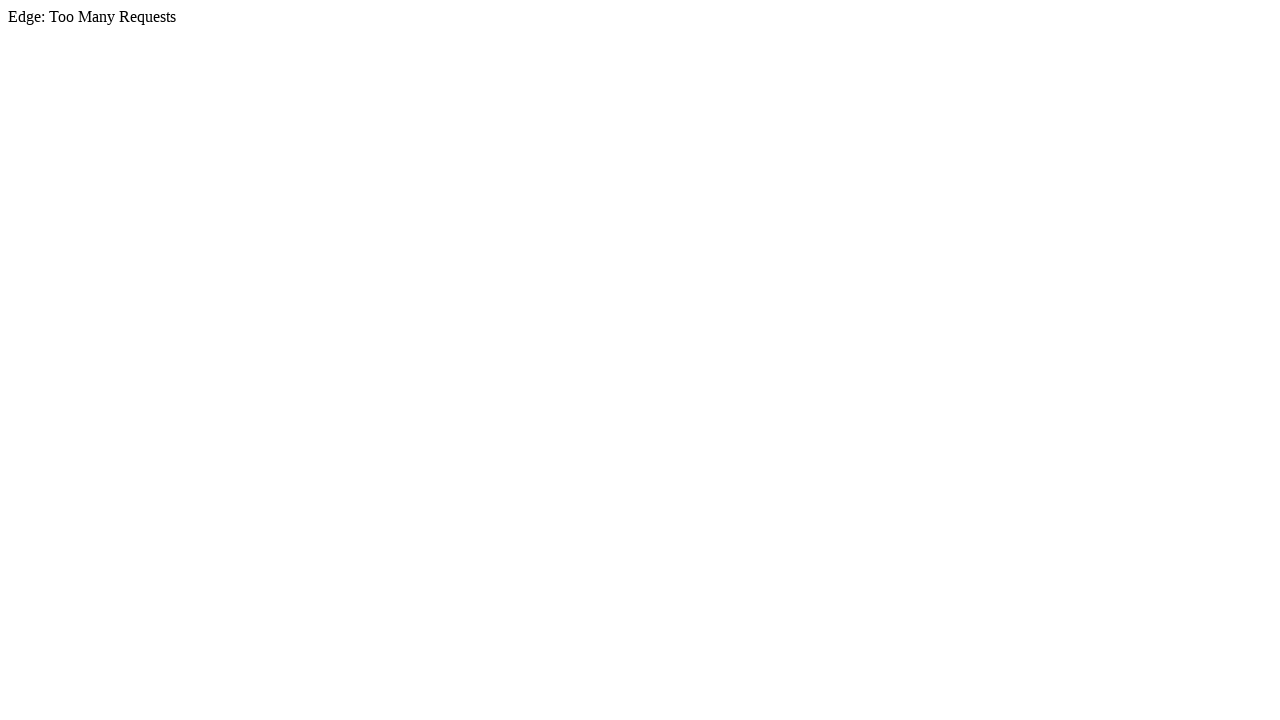

Navigated back in browser history
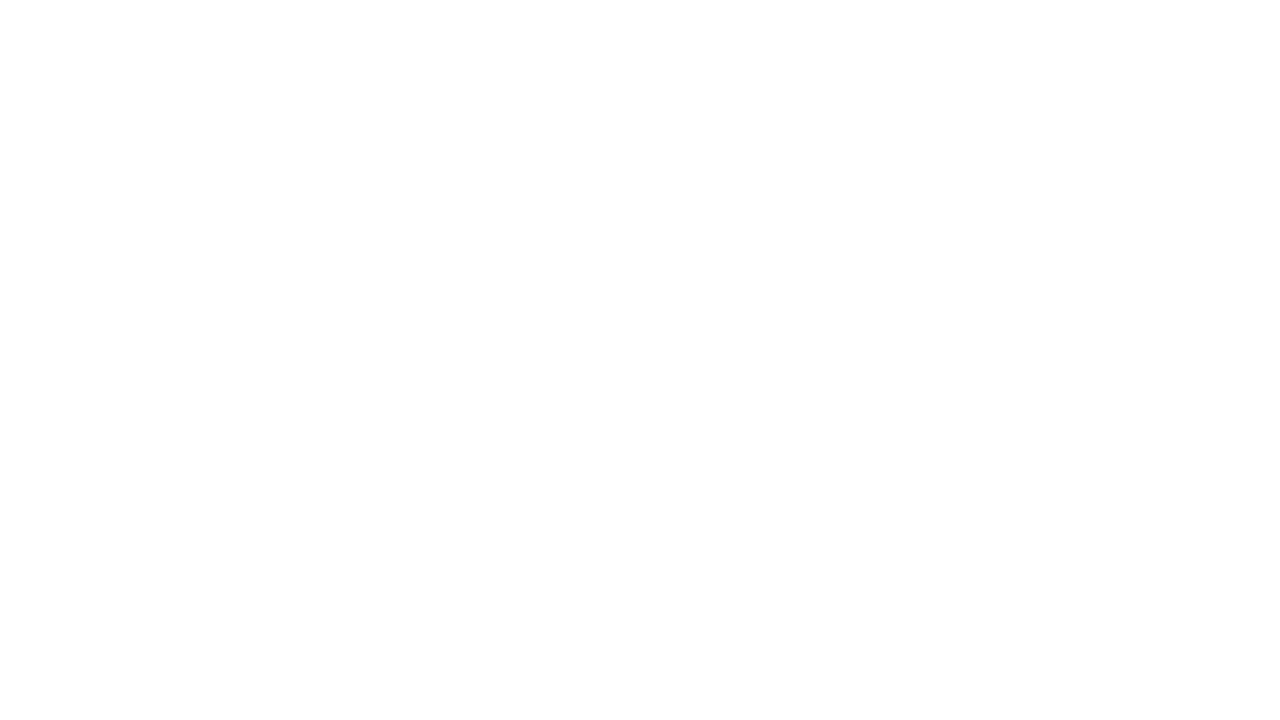

Retrieved URL after going back in history
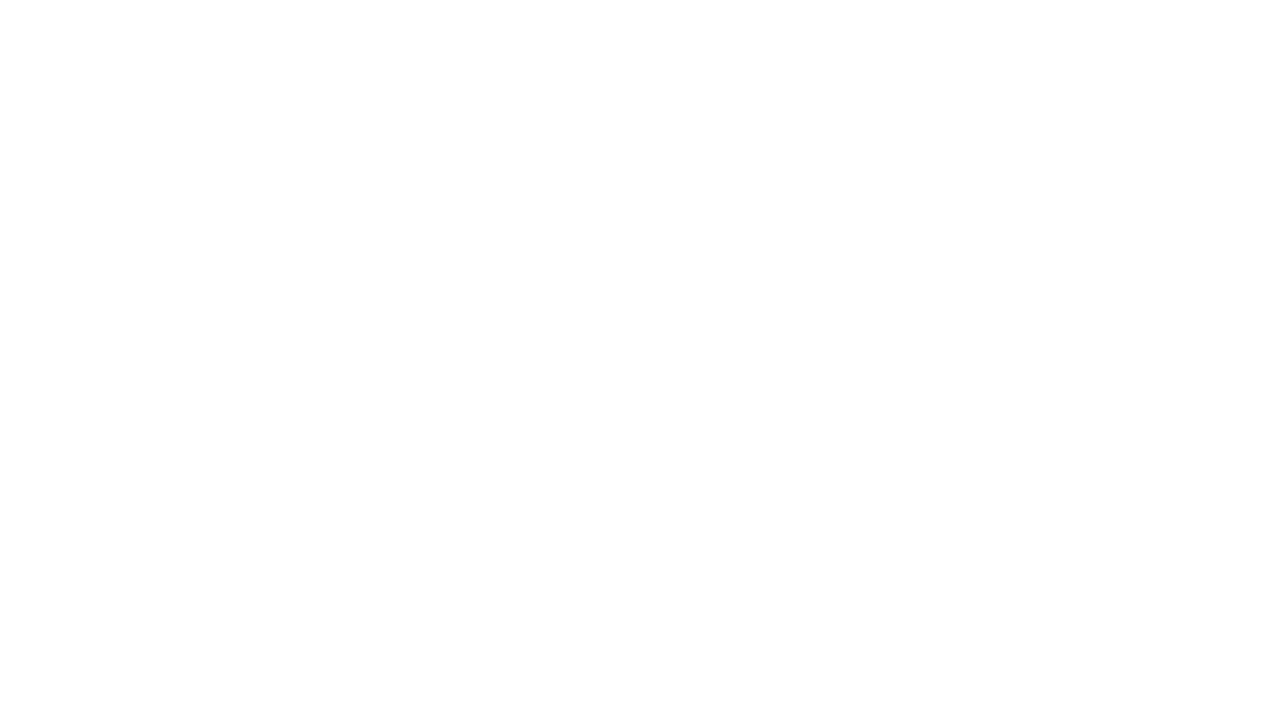

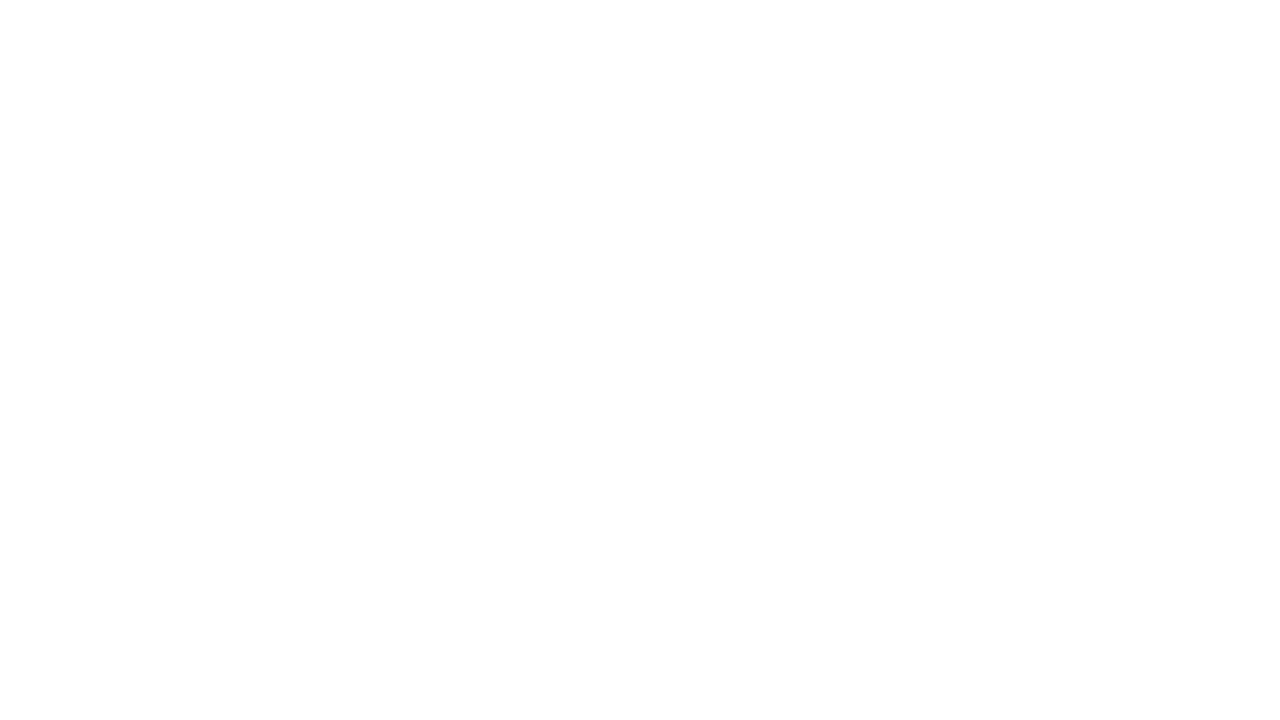